Tests dynamic controls on a page by checking the enabled state of a text box, clicking a toggle button, and verifying the state changes.

Starting URL: https://v1.training-support.net/selenium/dynamic-controls

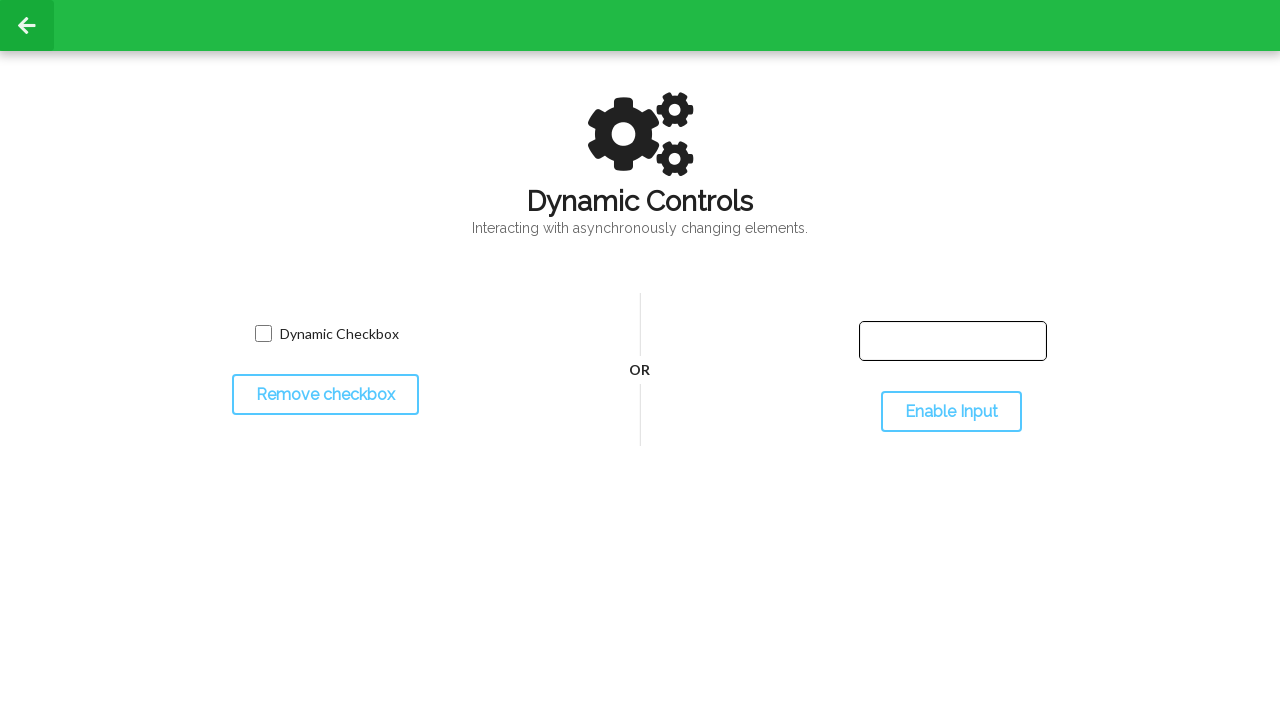

Located text box and checked initial enabled state
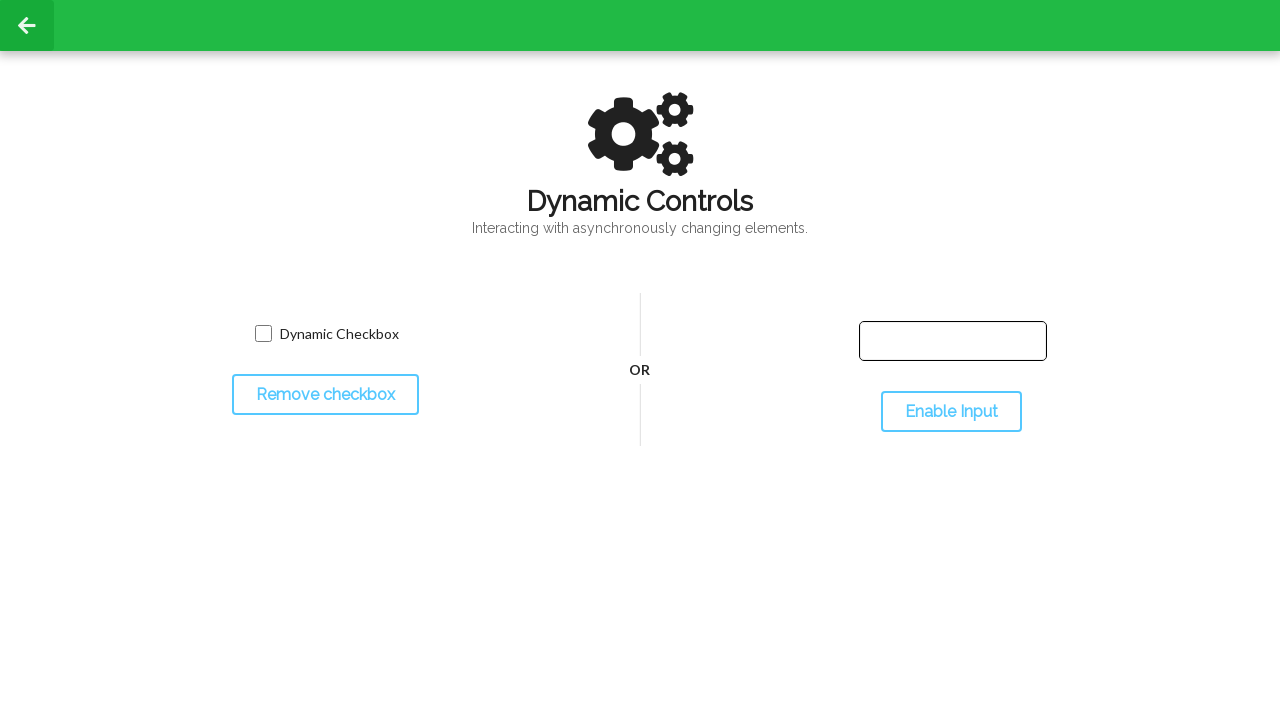

Clicked toggle button to change text box state at (951, 412) on #toggleInput
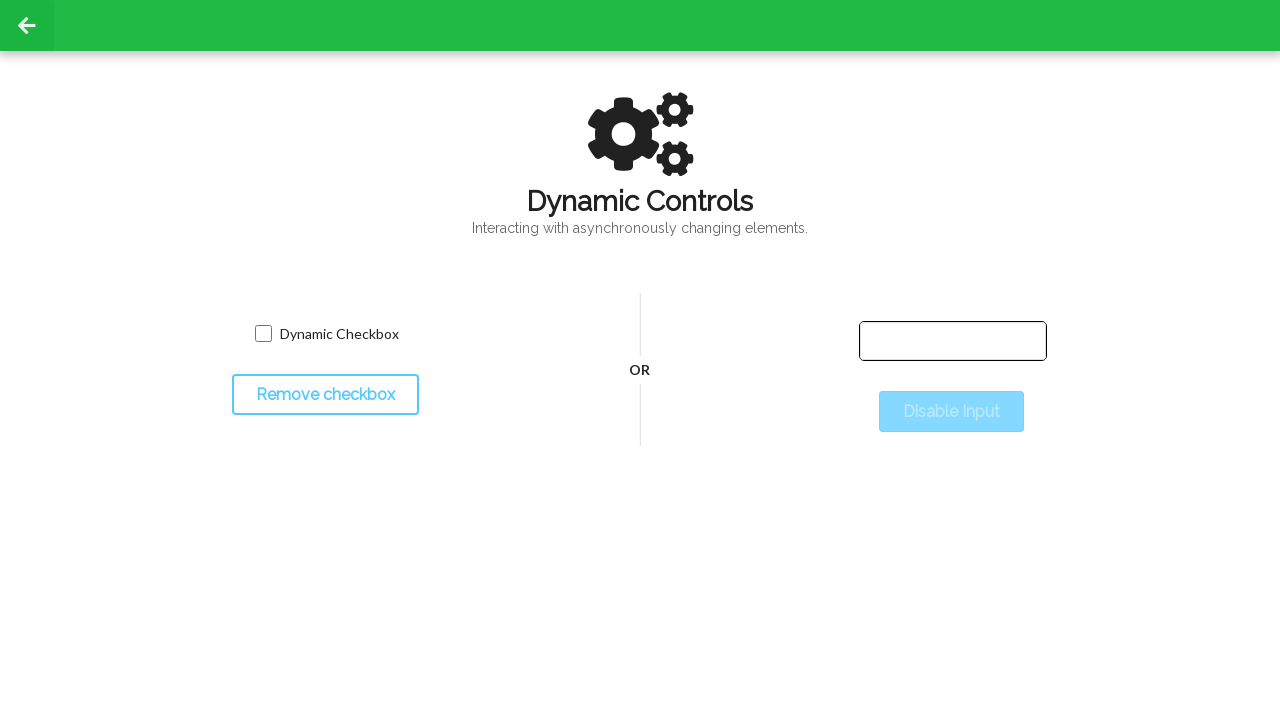

Waited 500ms for state change to complete
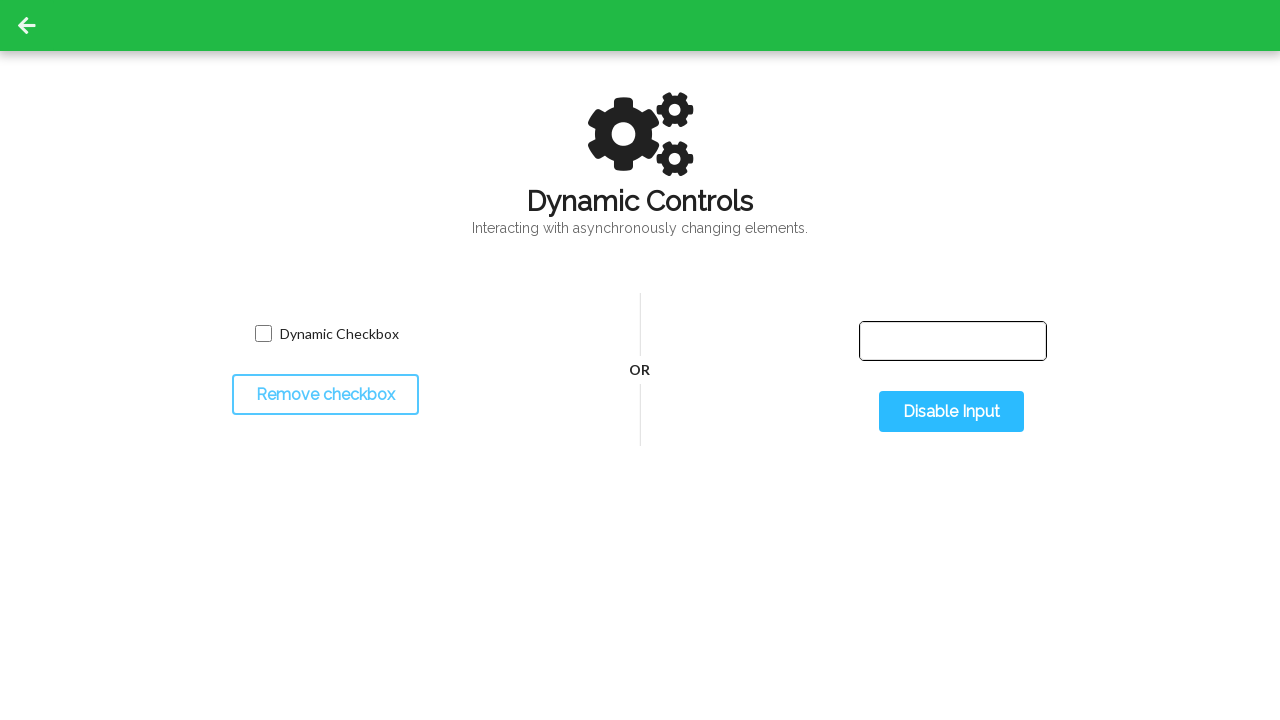

Checked text box enabled state after toggle
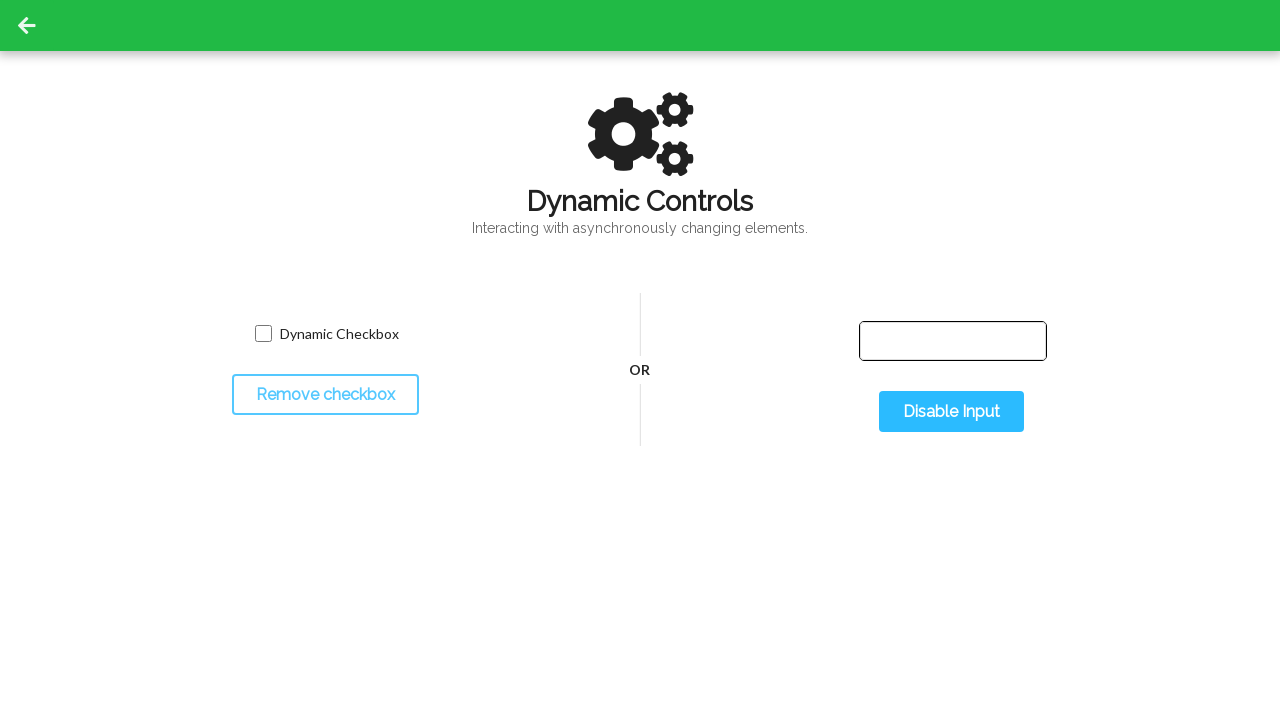

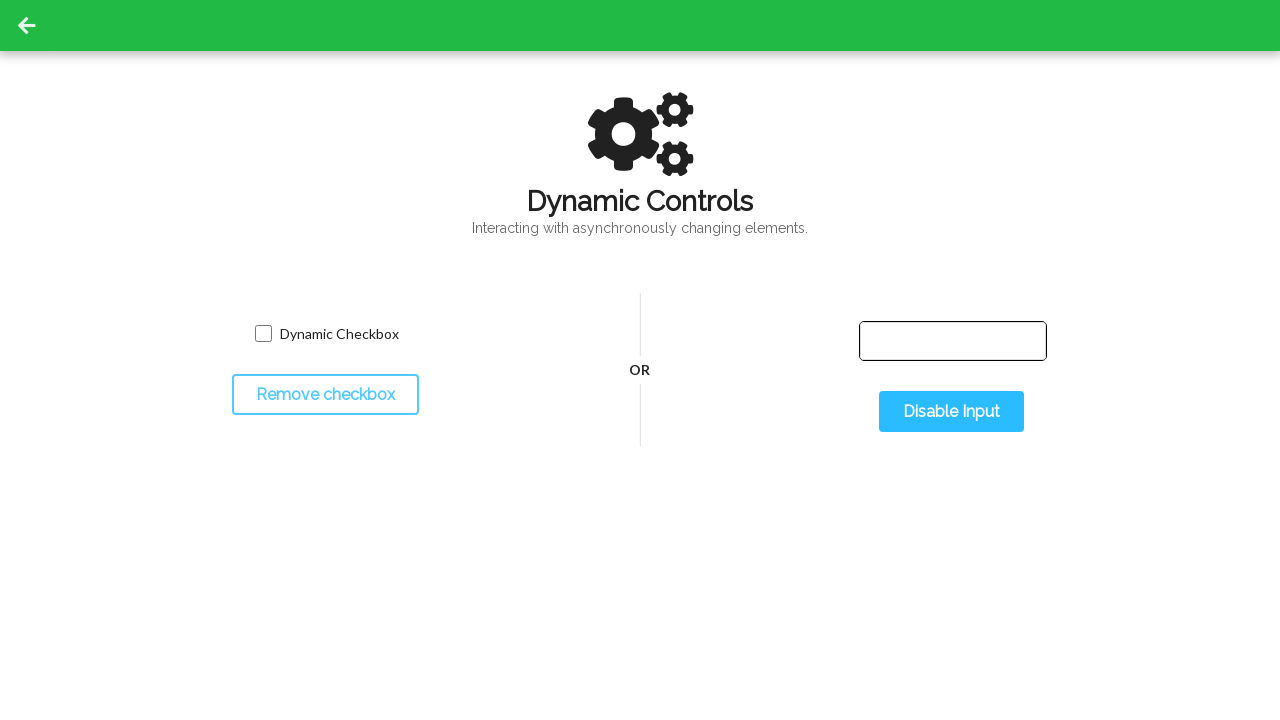